Tests drag and drop functionality by dragging a rectangle to a drop target and verifying the text changes to 'Dropped!'

Starting URL: http://jqueryui.com/resources/demos/droppable/default.html

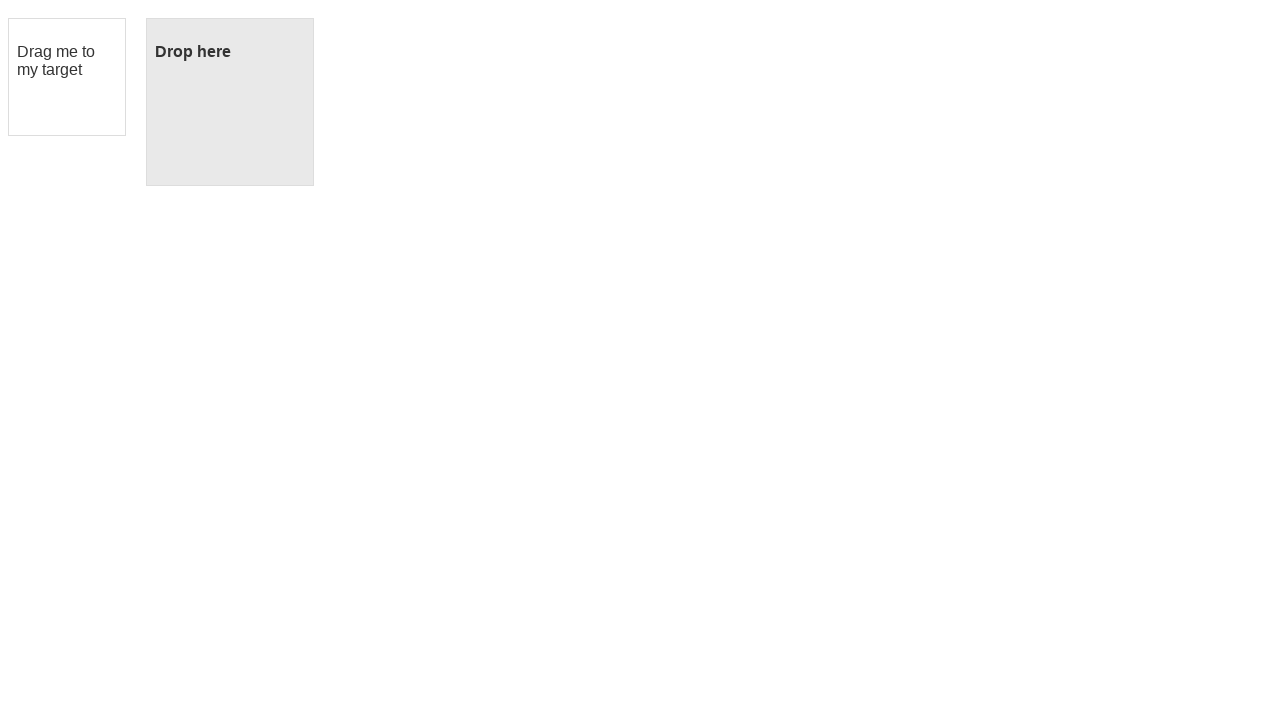

Waited for draggable element to load
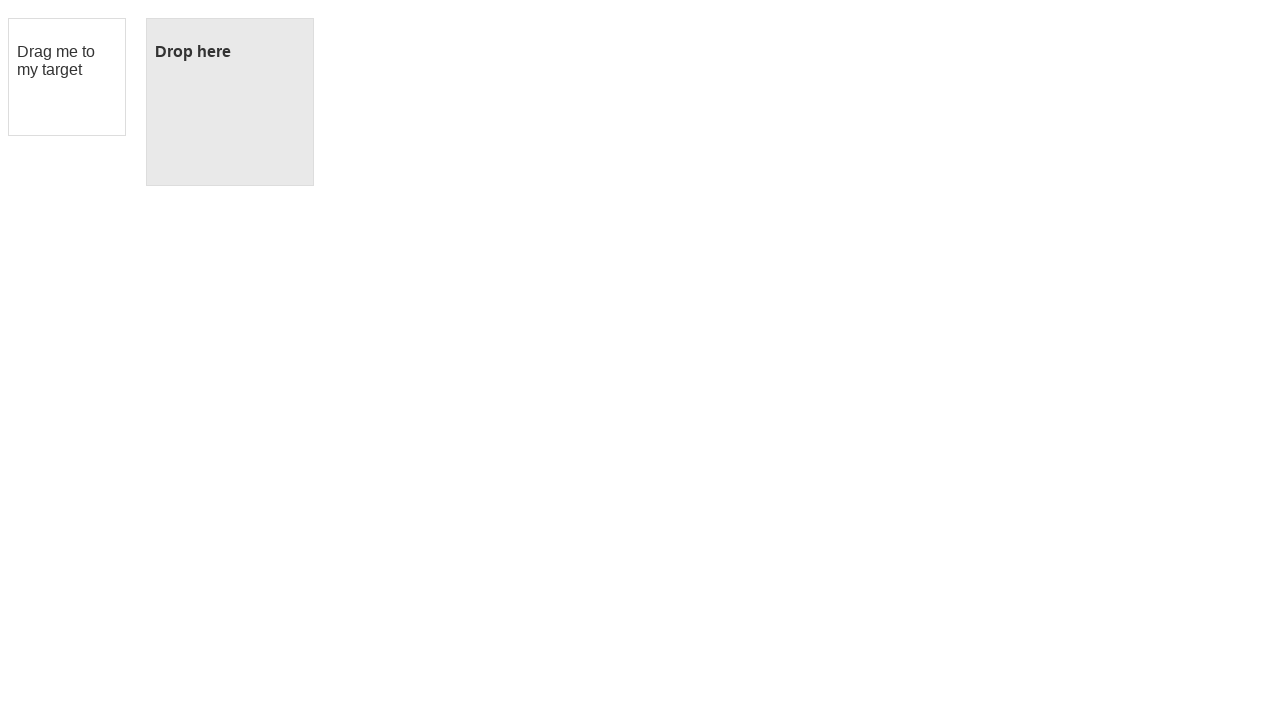

Waited for droppable element to load
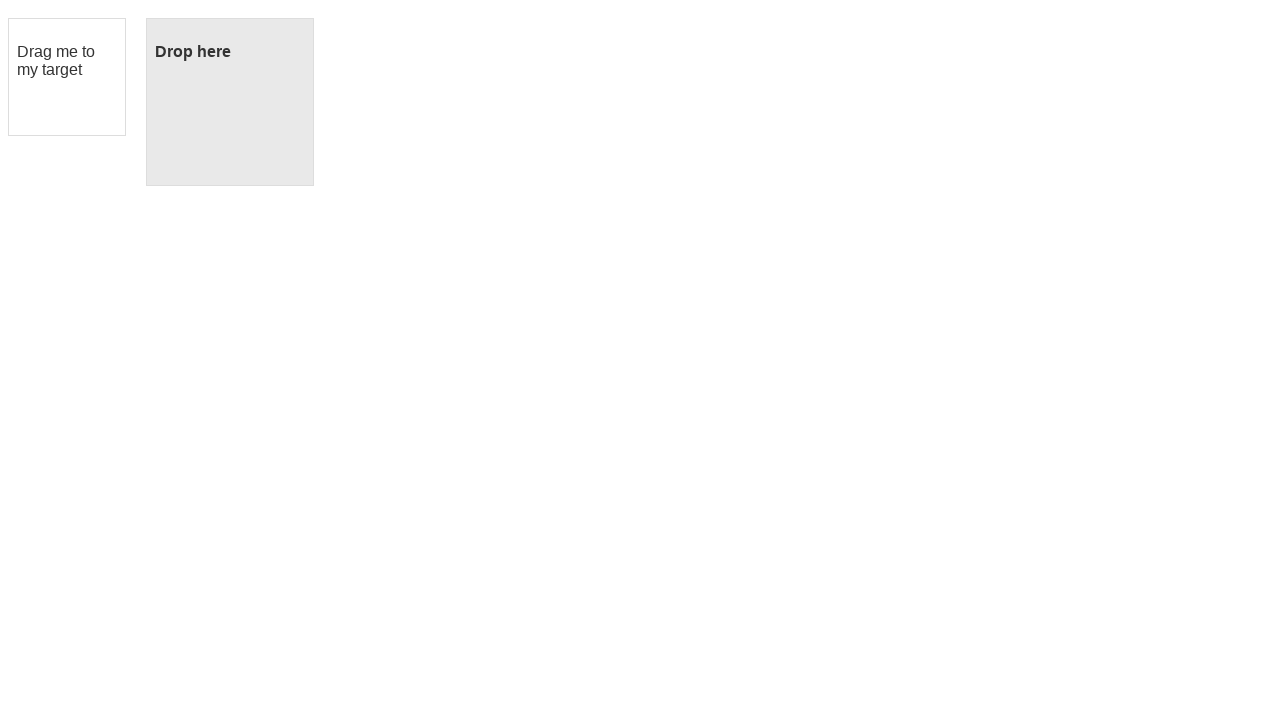

Located initial drop target text 'Drop here'
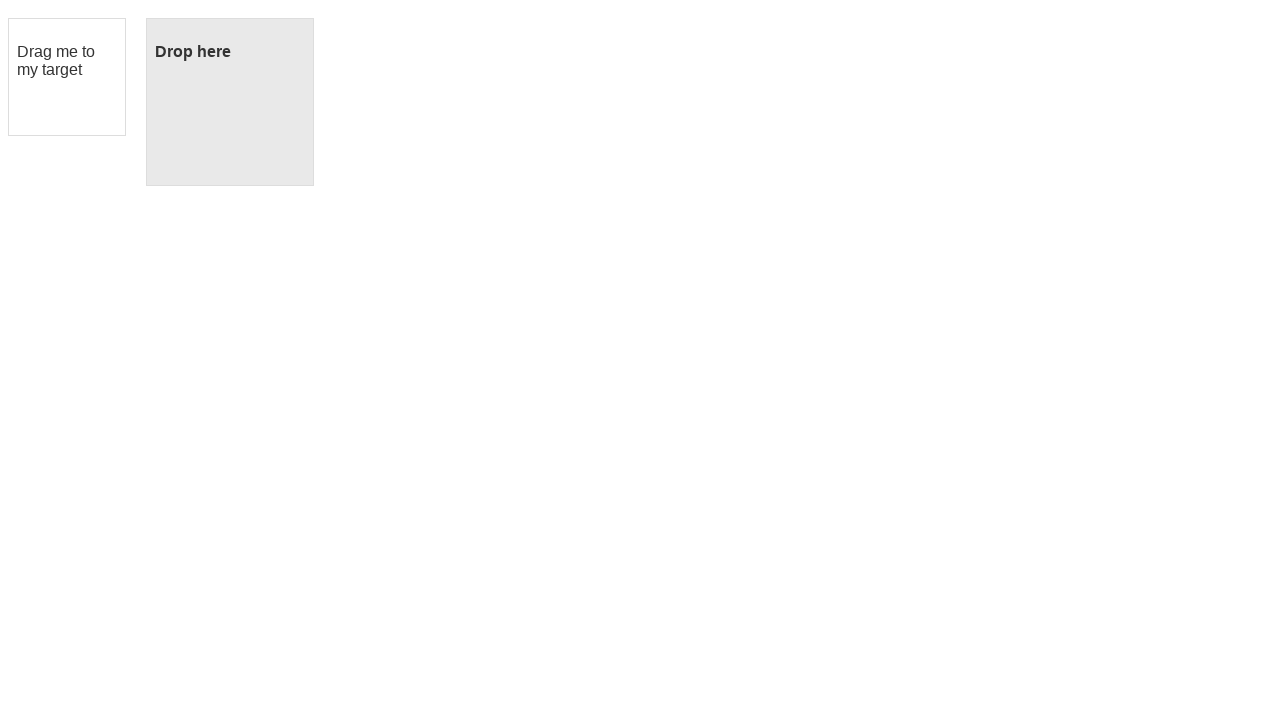

Verified initial text 'Drop here' is visible
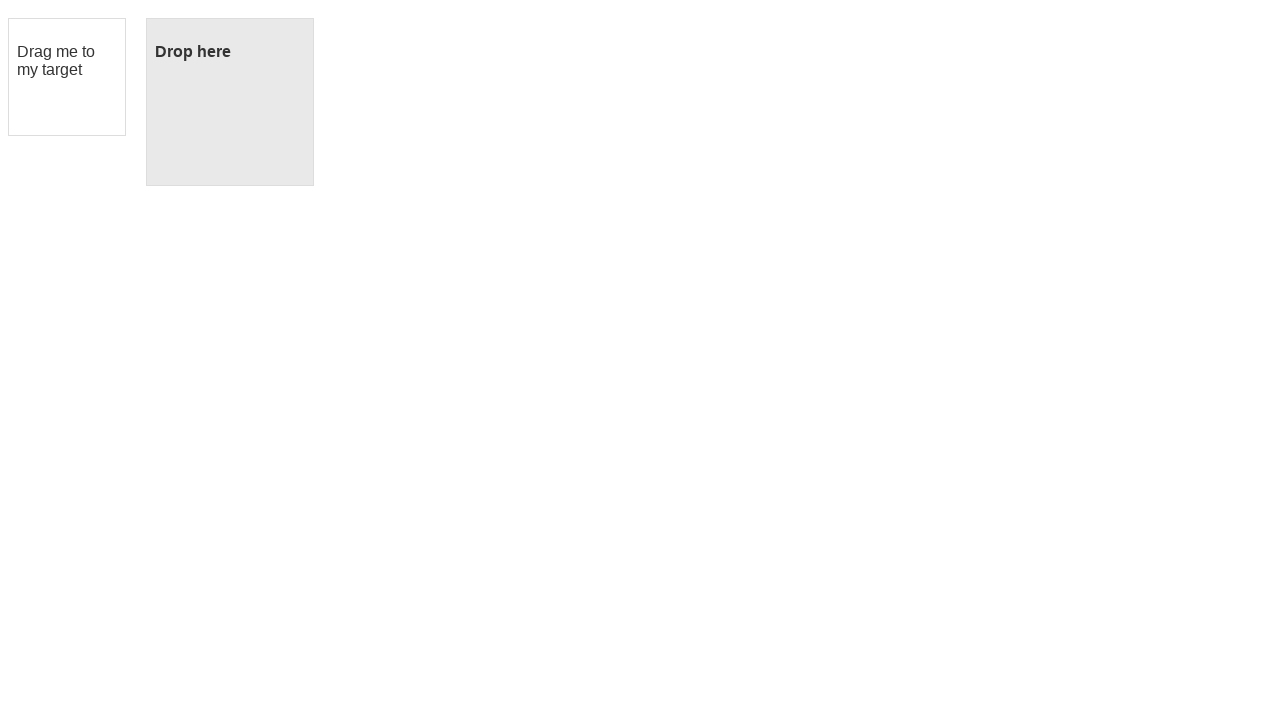

Located draggable source element
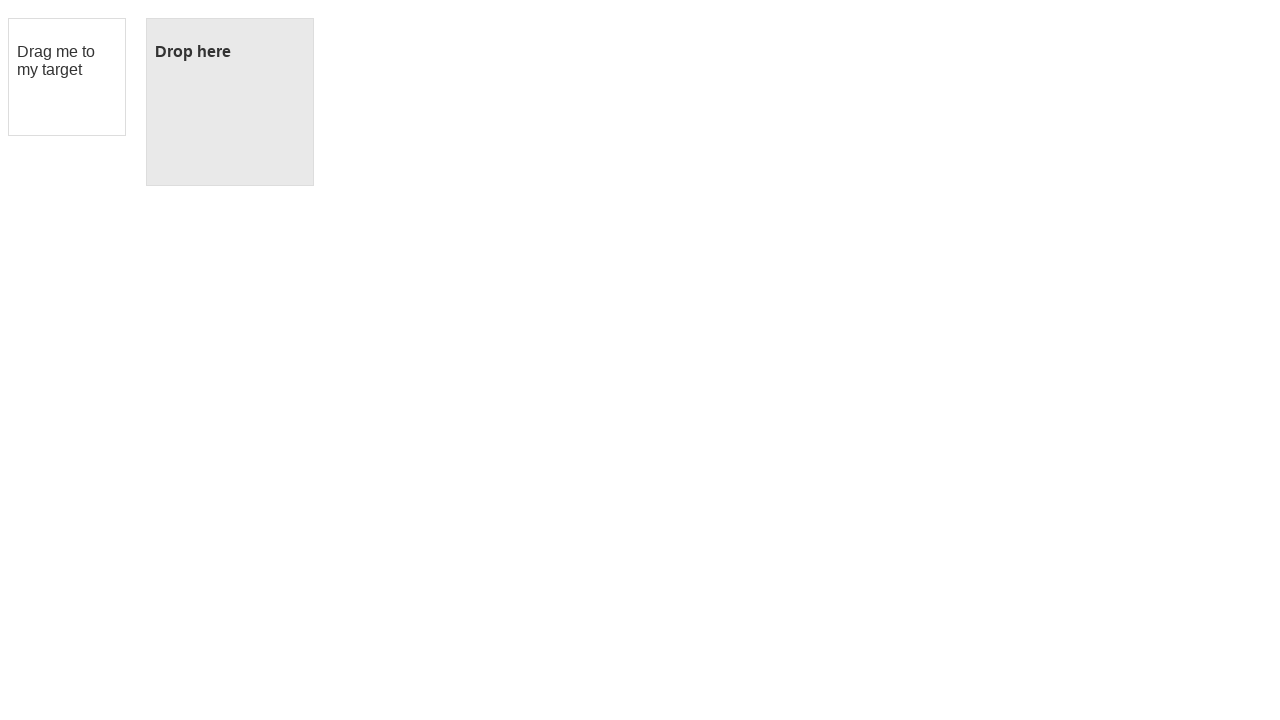

Located droppable target element
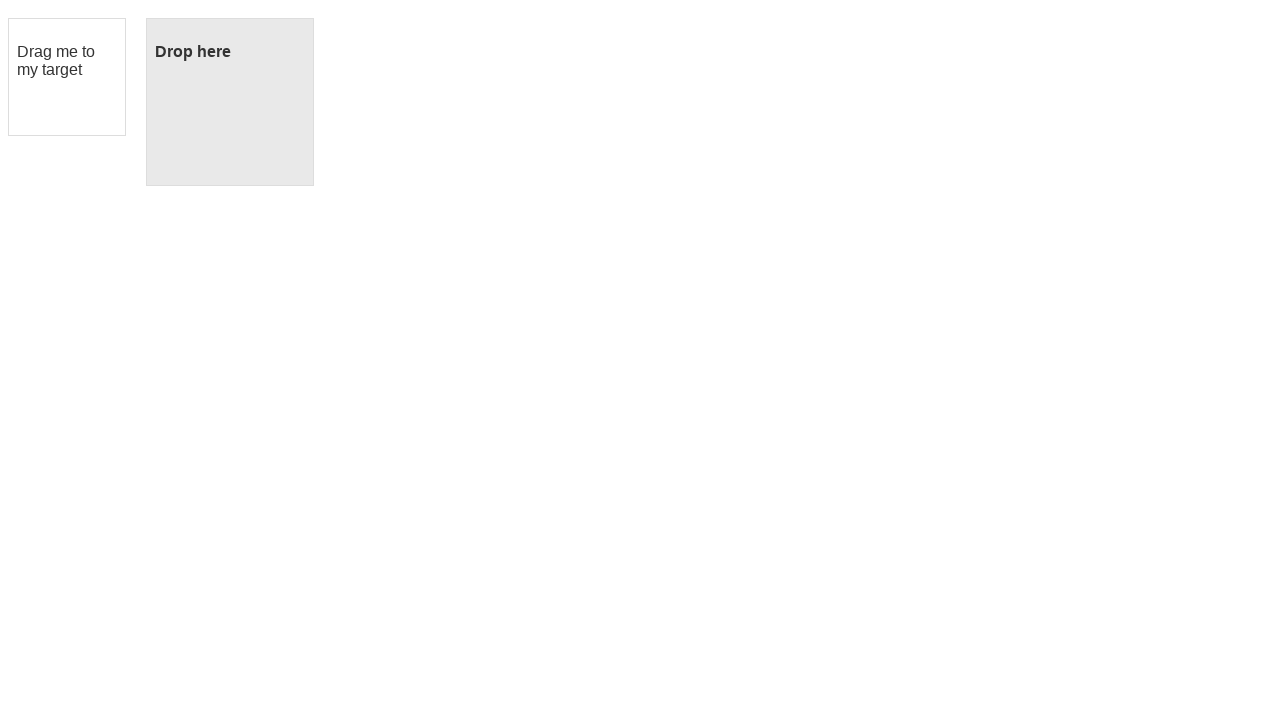

Dragged rectangle element to drop target at (230, 102)
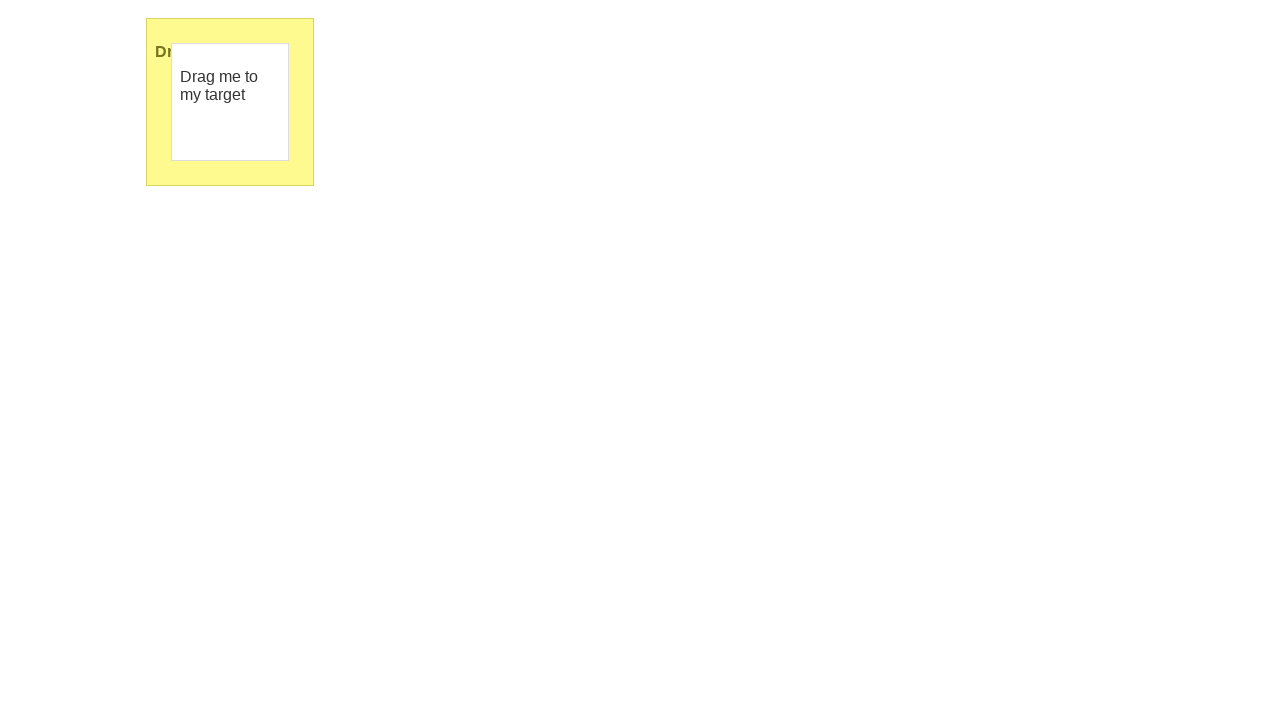

Located 'Dropped!' text in drop target
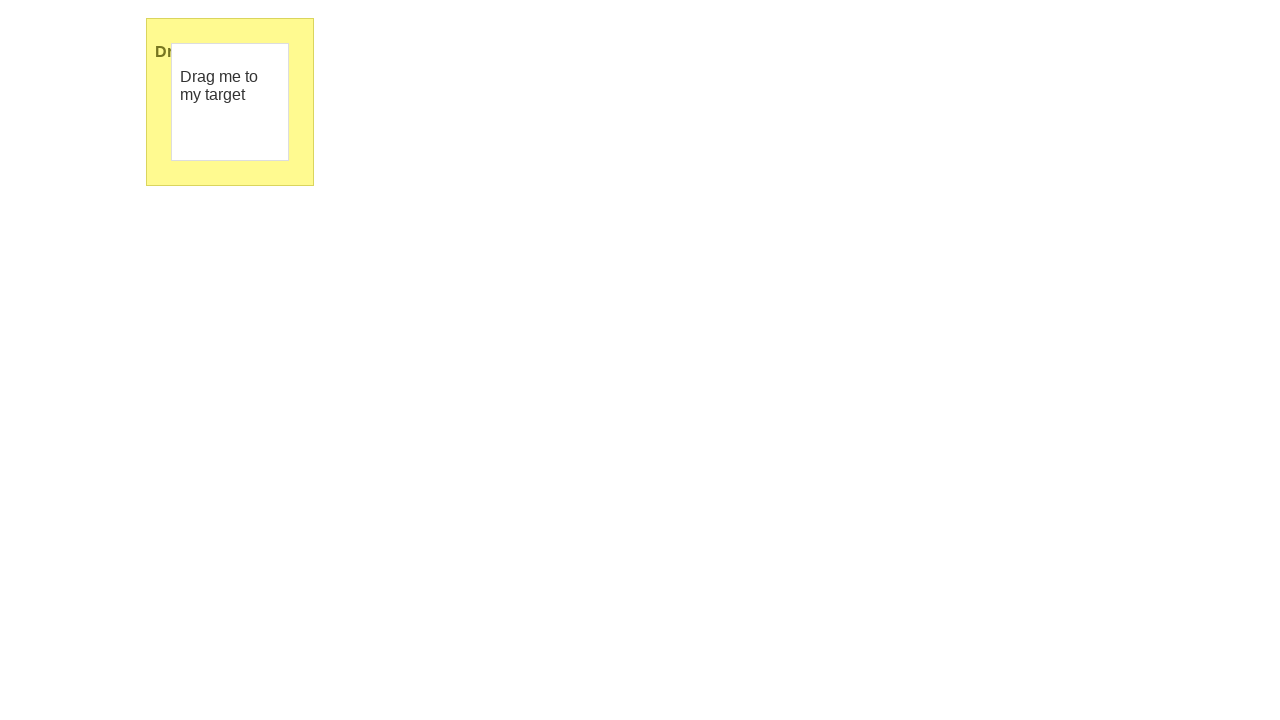

Verified drop target text changed to 'Dropped!'
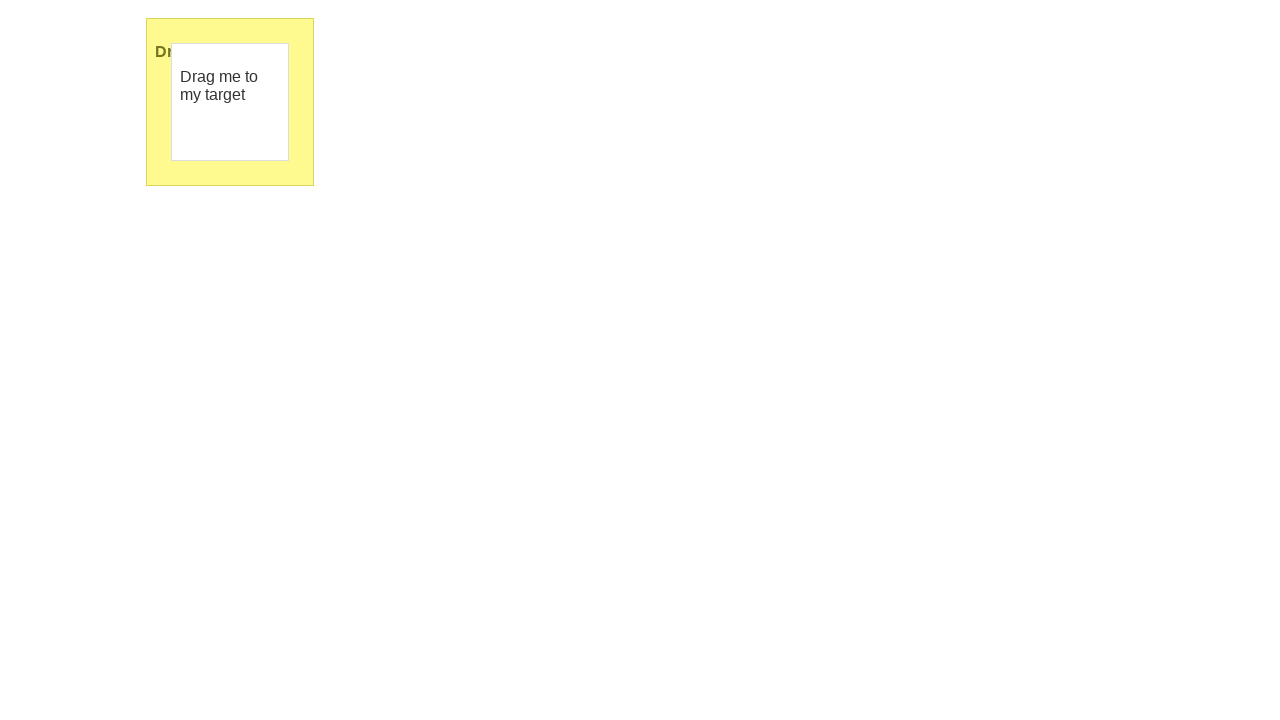

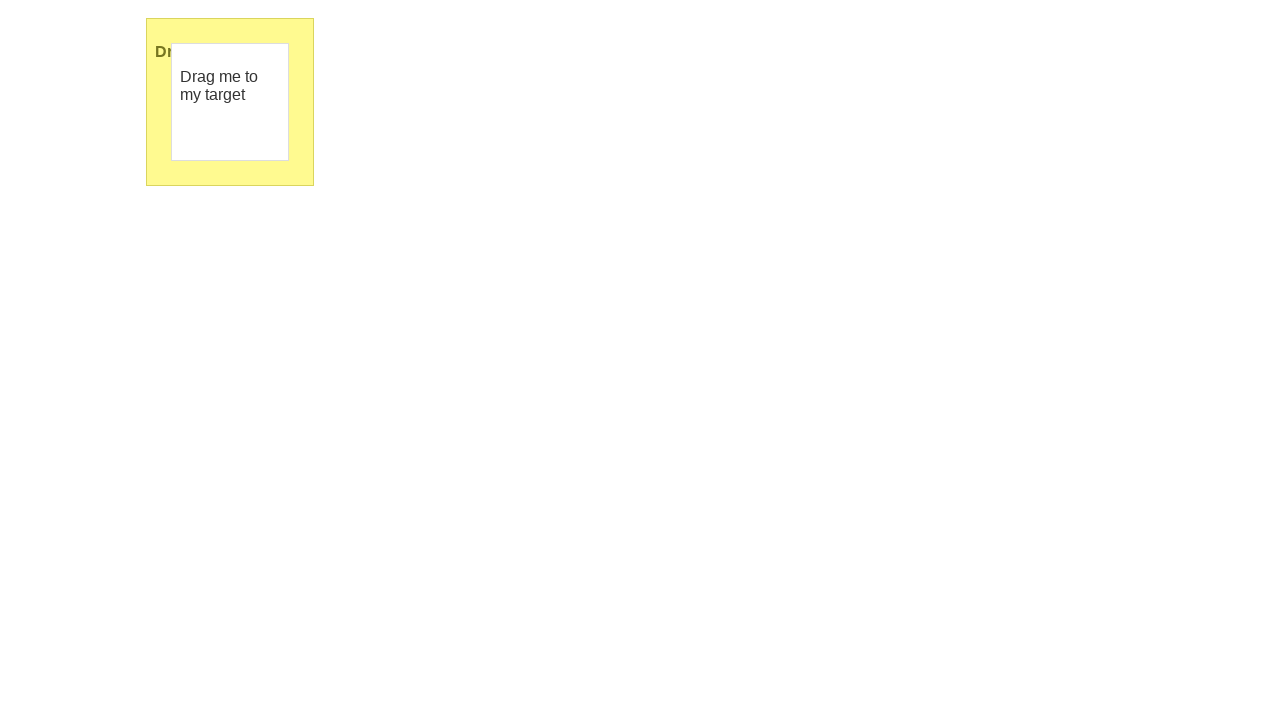